Tests input box functionality by clicking on a number input field and entering a numeric value

Starting URL: https://the-internet.herokuapp.com/inputs

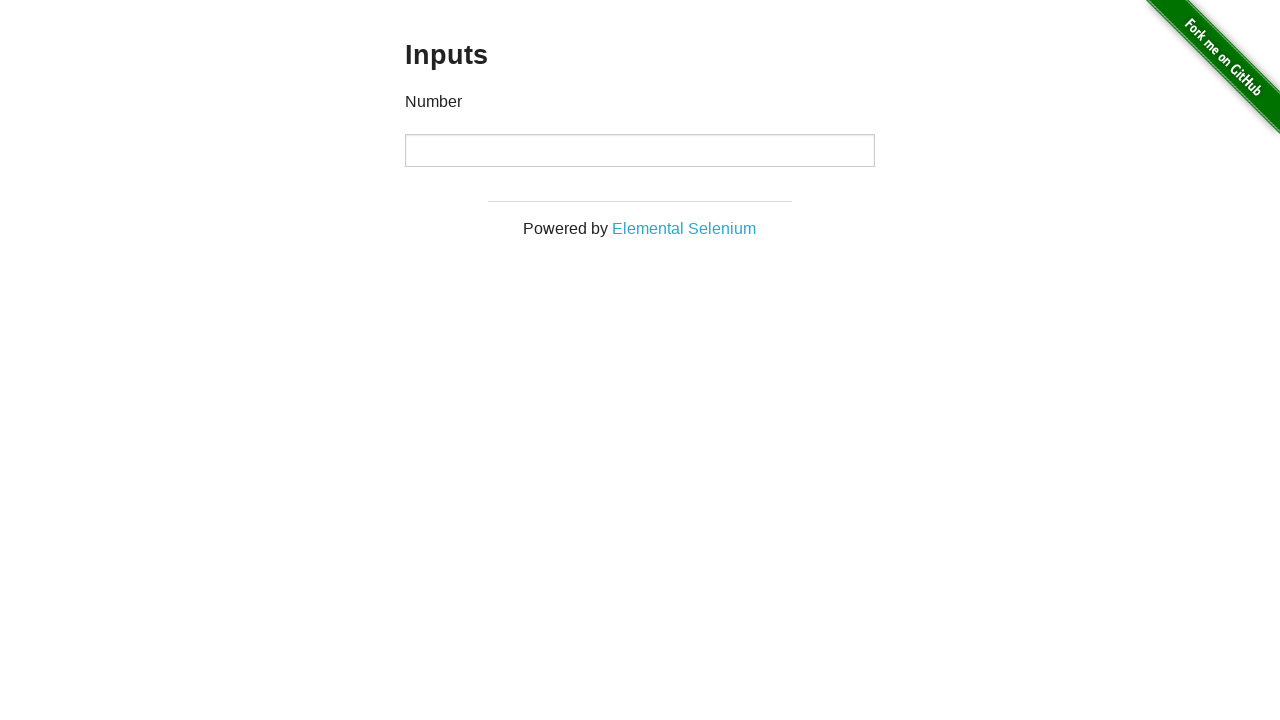

Clicked on the number input field at (640, 150) on xpath=//input[@type='number']
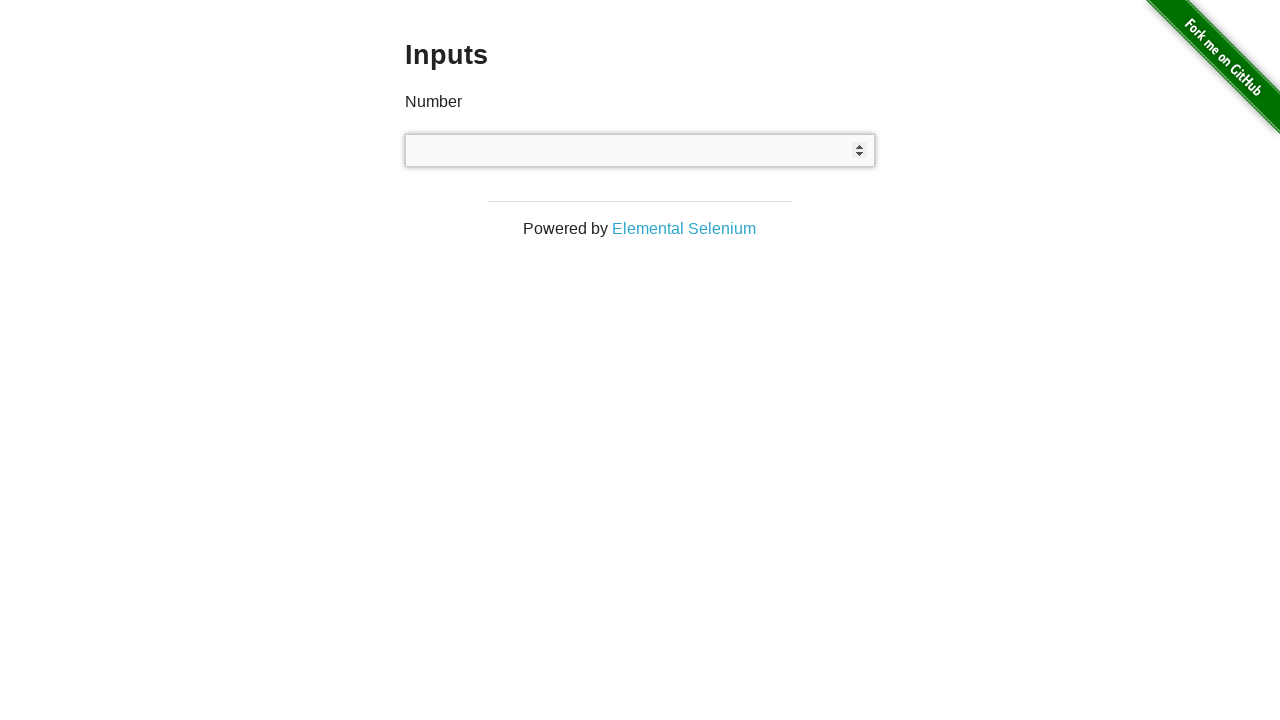

Entered numeric value '1234' into the input field on //input[@type='number']
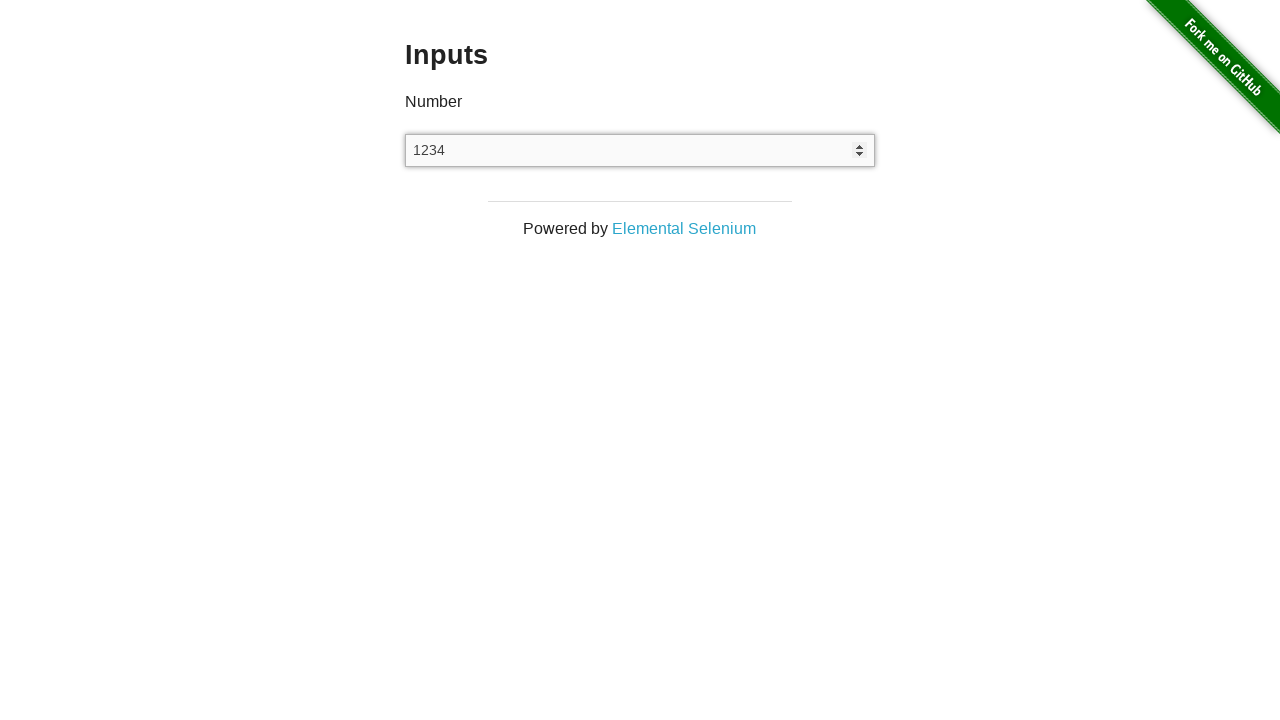

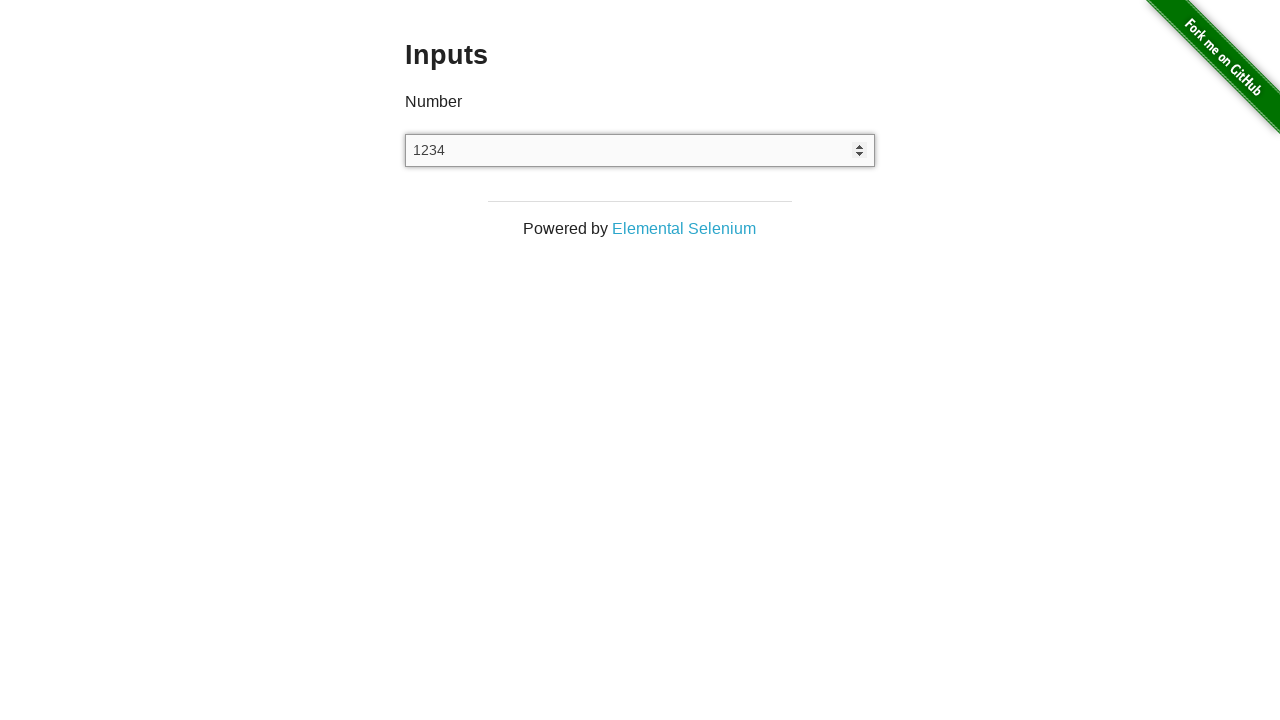